Tests keyboard actions by typing text in the first textarea, selecting it with Ctrl+A, copying with Ctrl+C, tabbing to the second textarea, and pasting with Ctrl+V

Starting URL: https://text-compare.com/

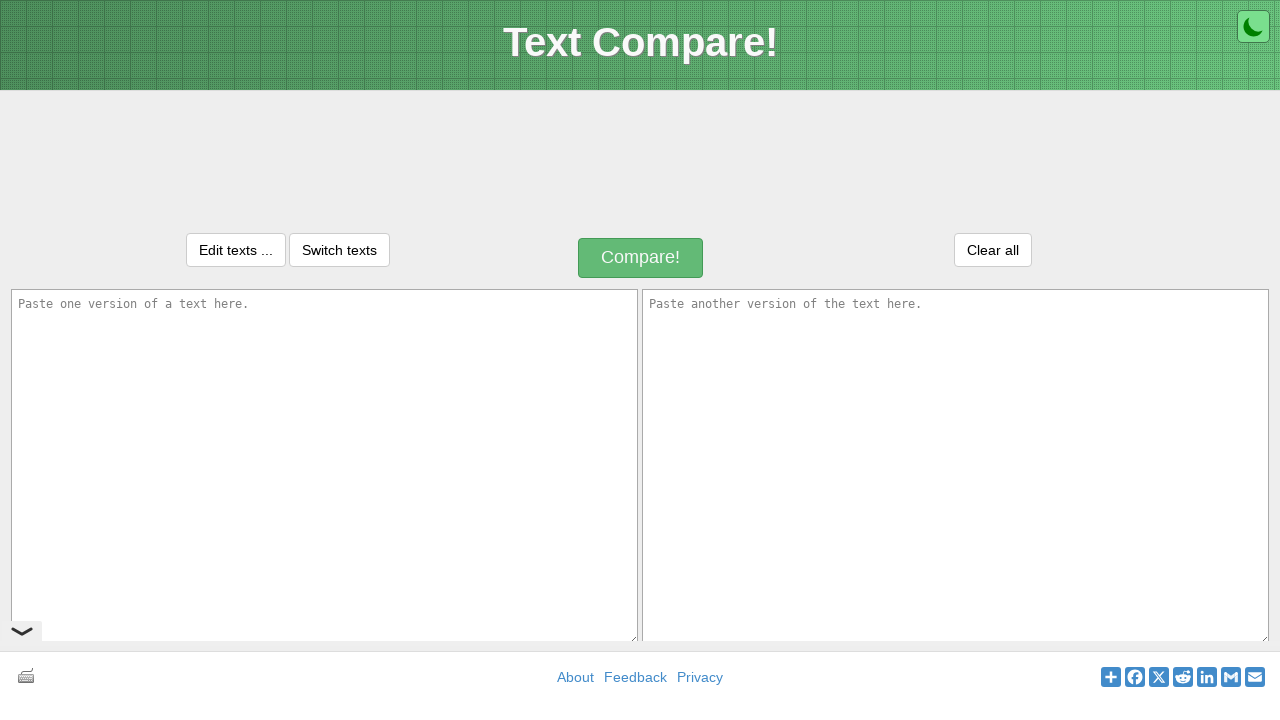

Typed 'Hello Testers' in the first textarea on textarea#inputText1
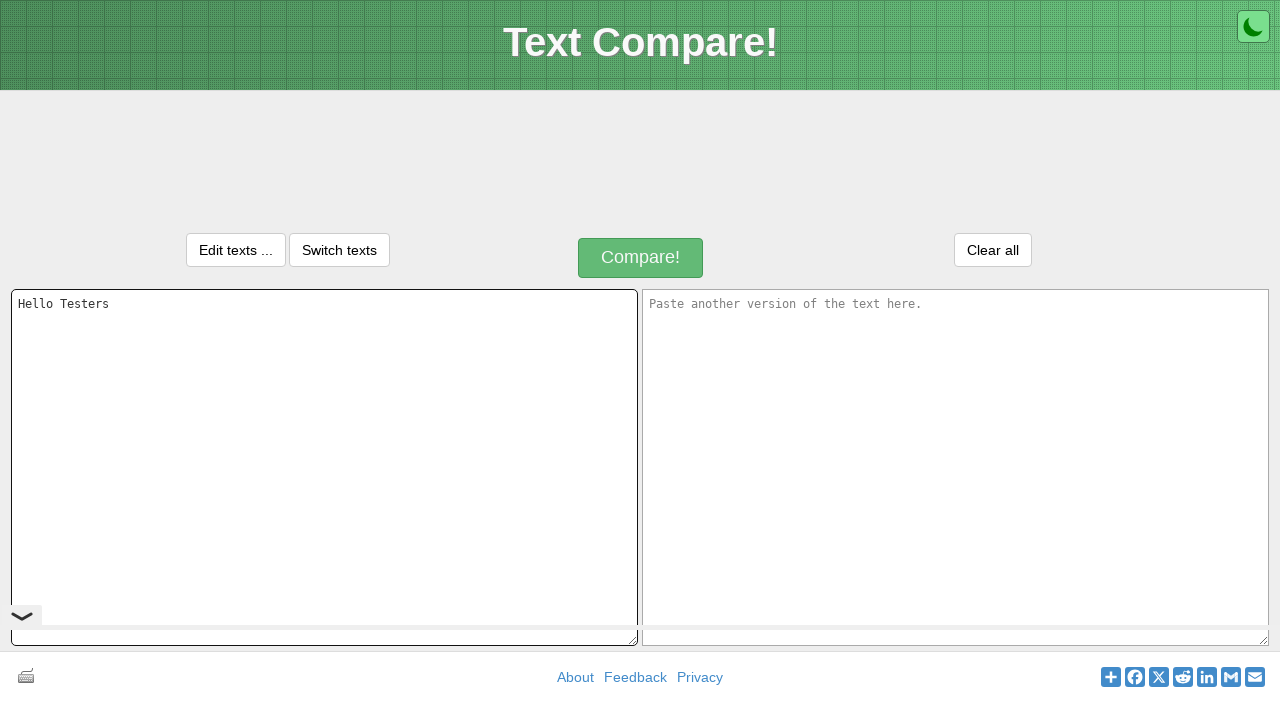

Selected all text in first textarea with Ctrl+A
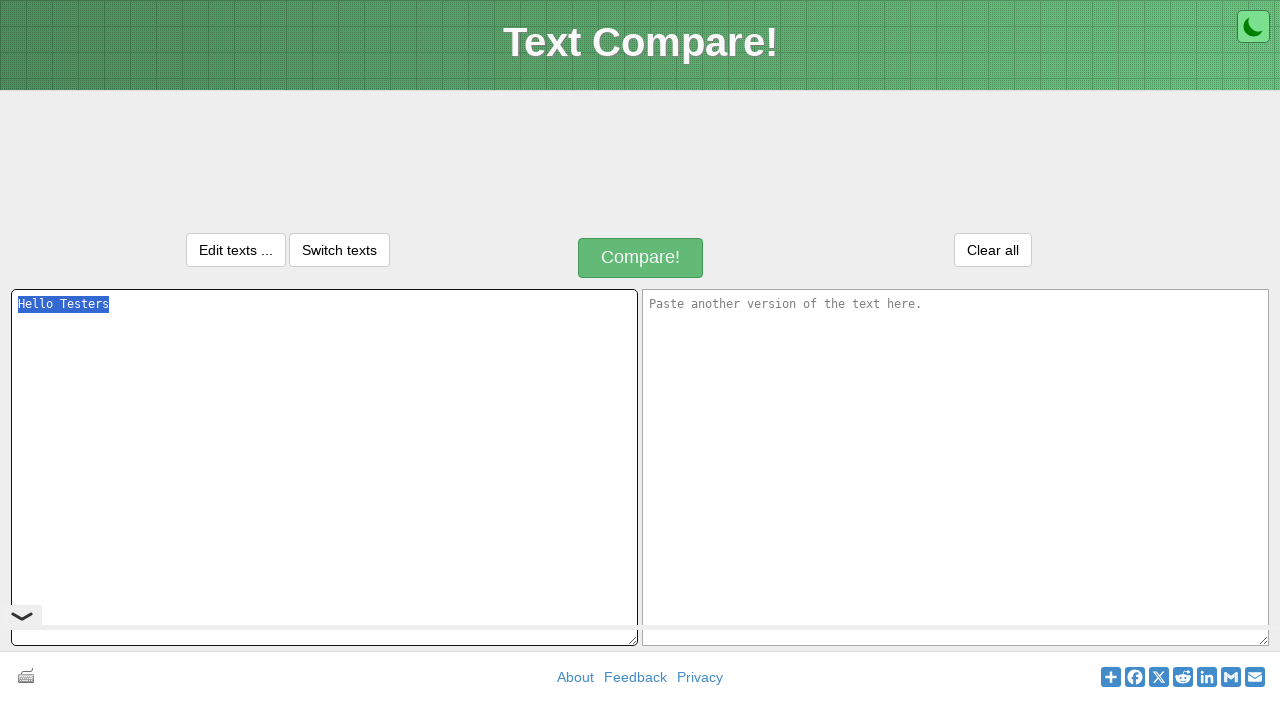

Copied selected text with Ctrl+C
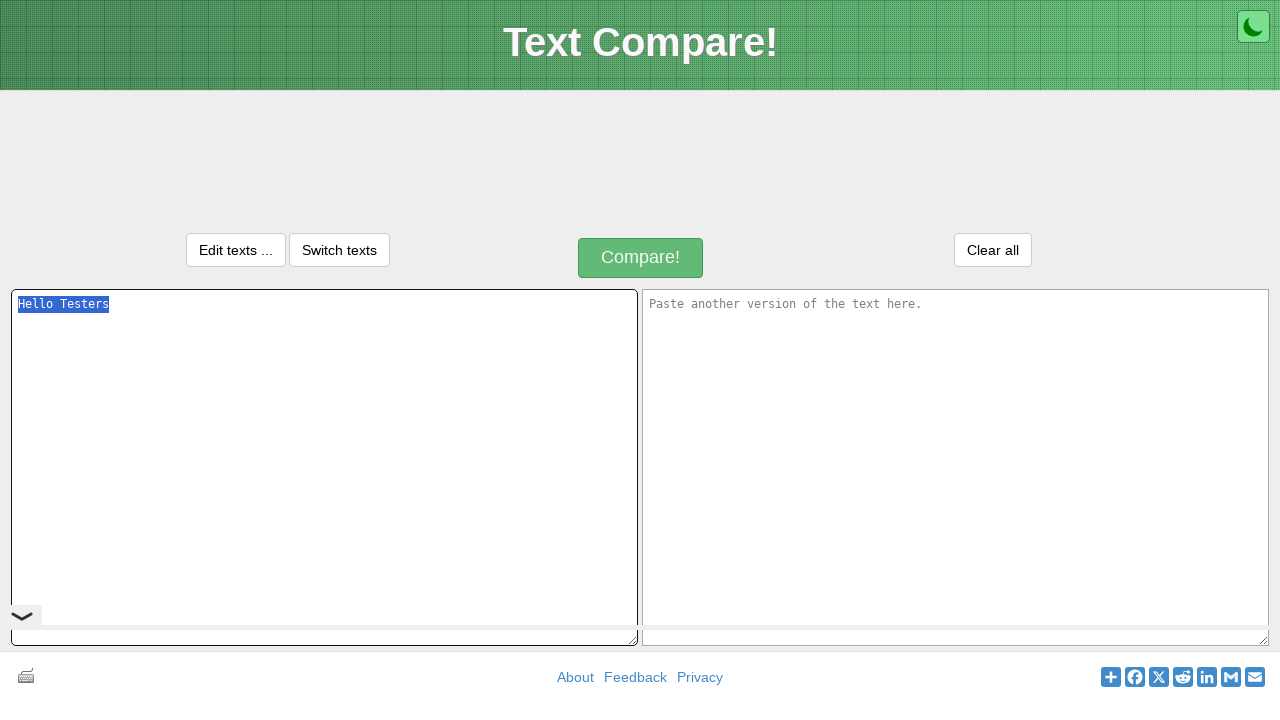

Tabbed to the second textarea
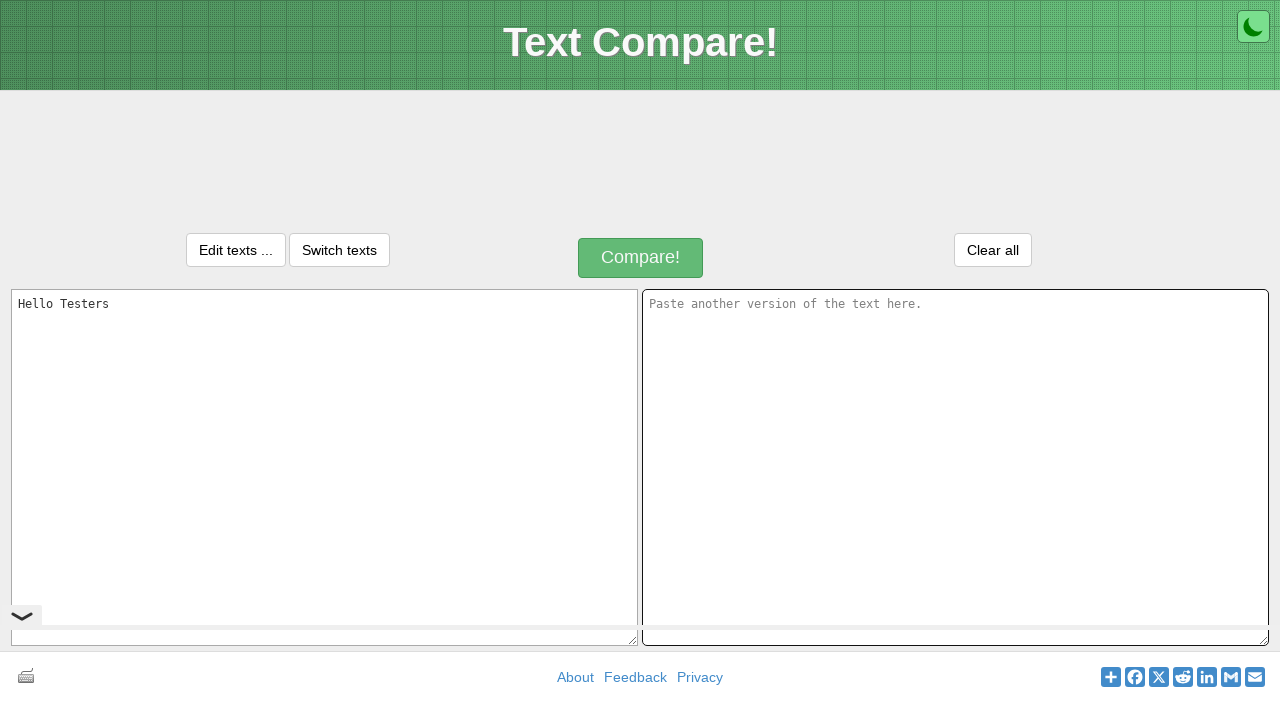

Pasted text into second textarea with Ctrl+V
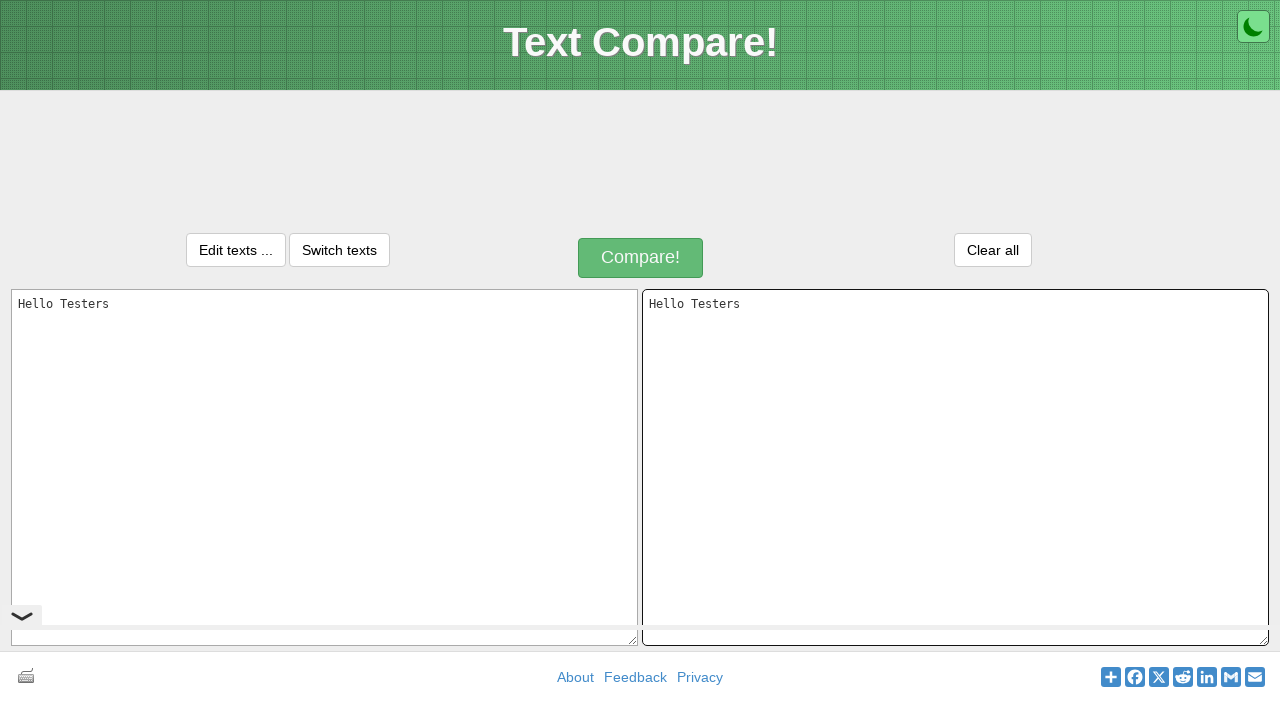

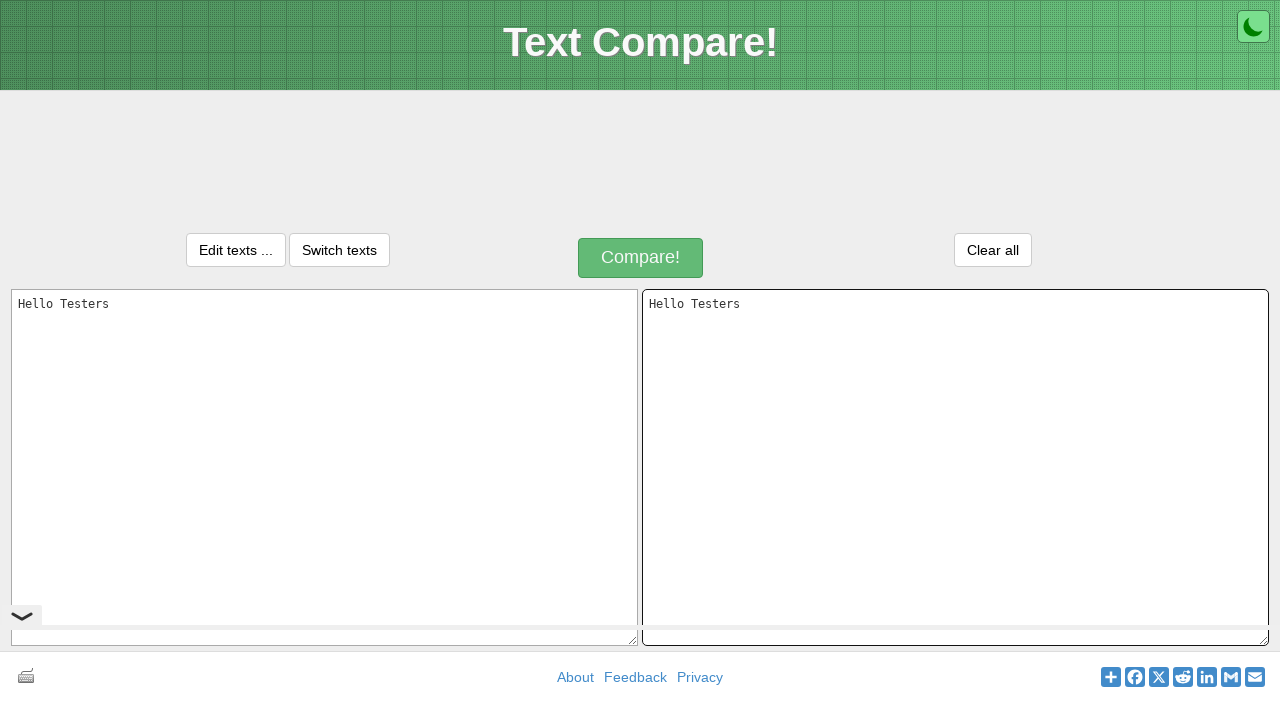